Clicks on the Broken Links - Images menu item to open that section

Starting URL: https://demoqa.com/elements

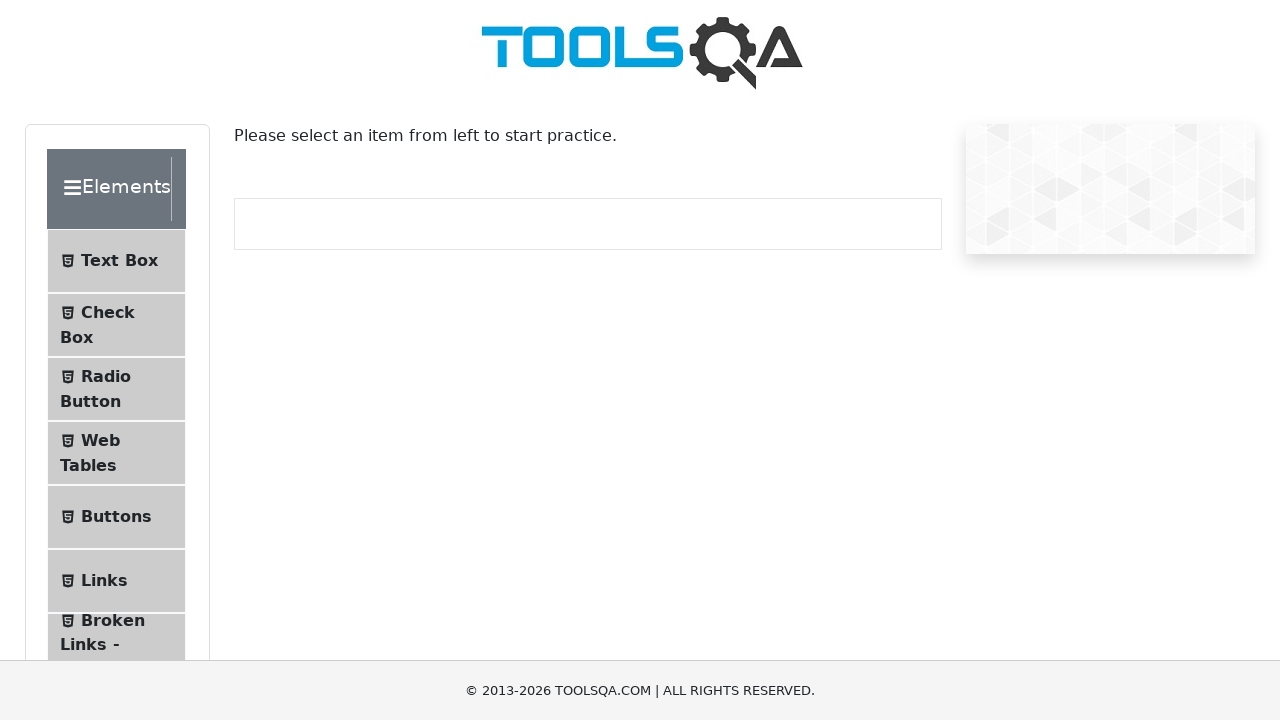

Navigated to https://demoqa.com/elements
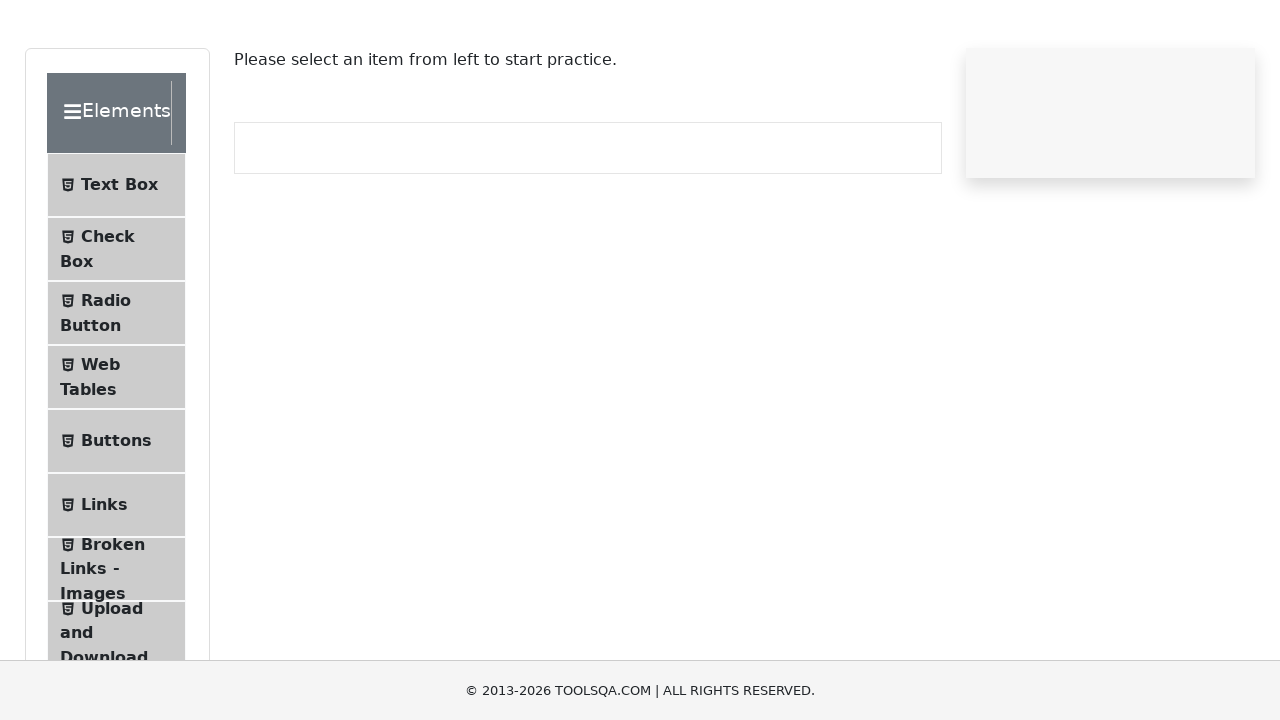

Clicked on the Broken Links - Images menu item at (113, 620) on internal:text="Broken Links - Images"i
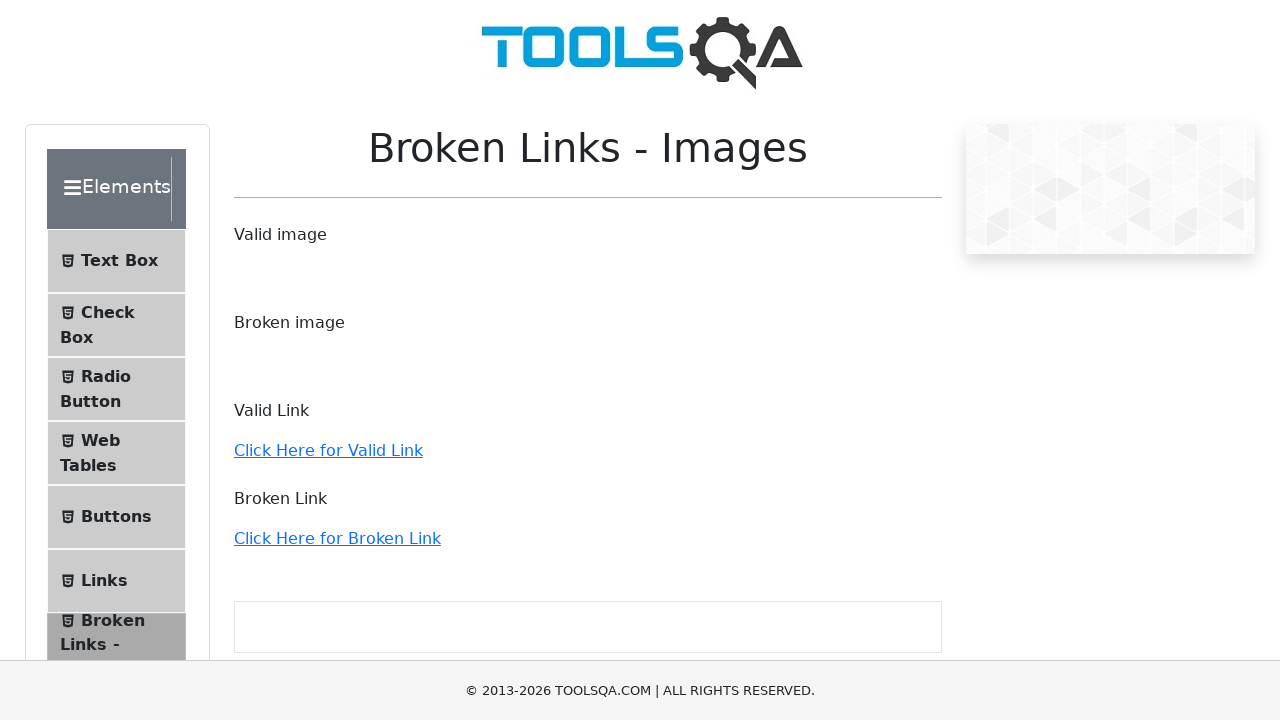

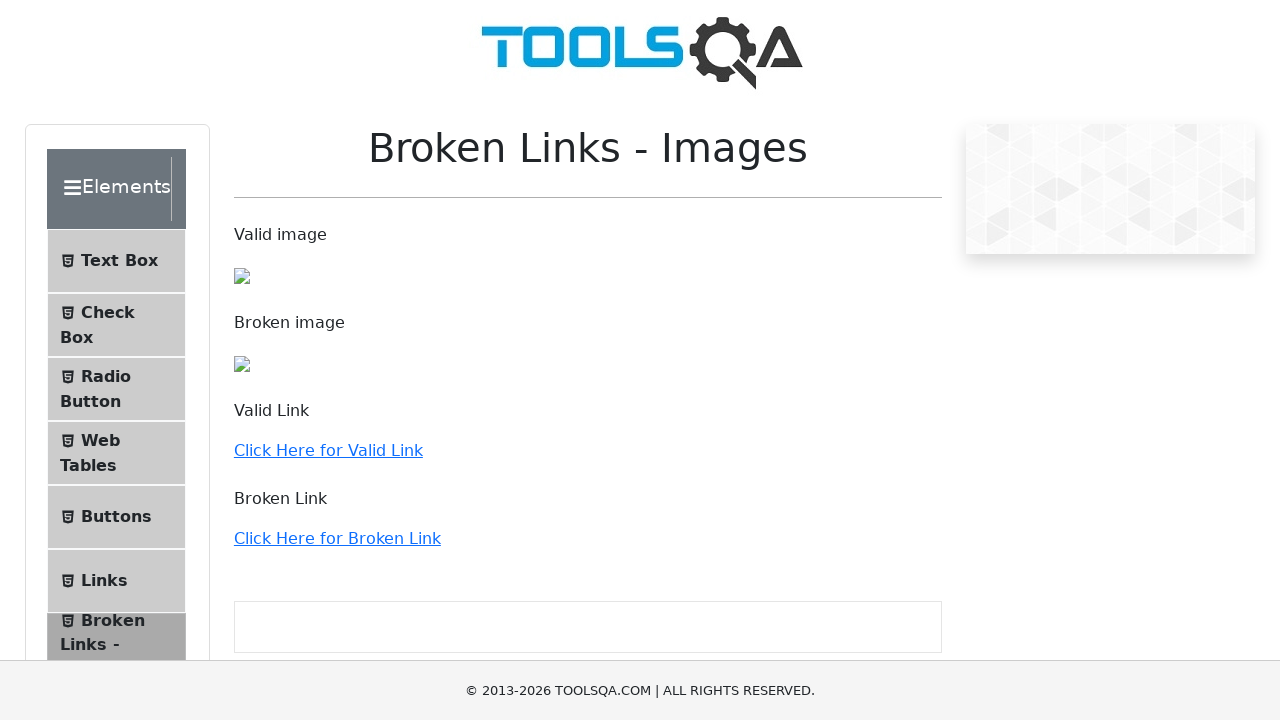